Tests window handling by clicking a button that opens a new window, then verifying window count and switching between windows

Starting URL: http://www.qualifiez.fr/examples/Selenium/project-list.php

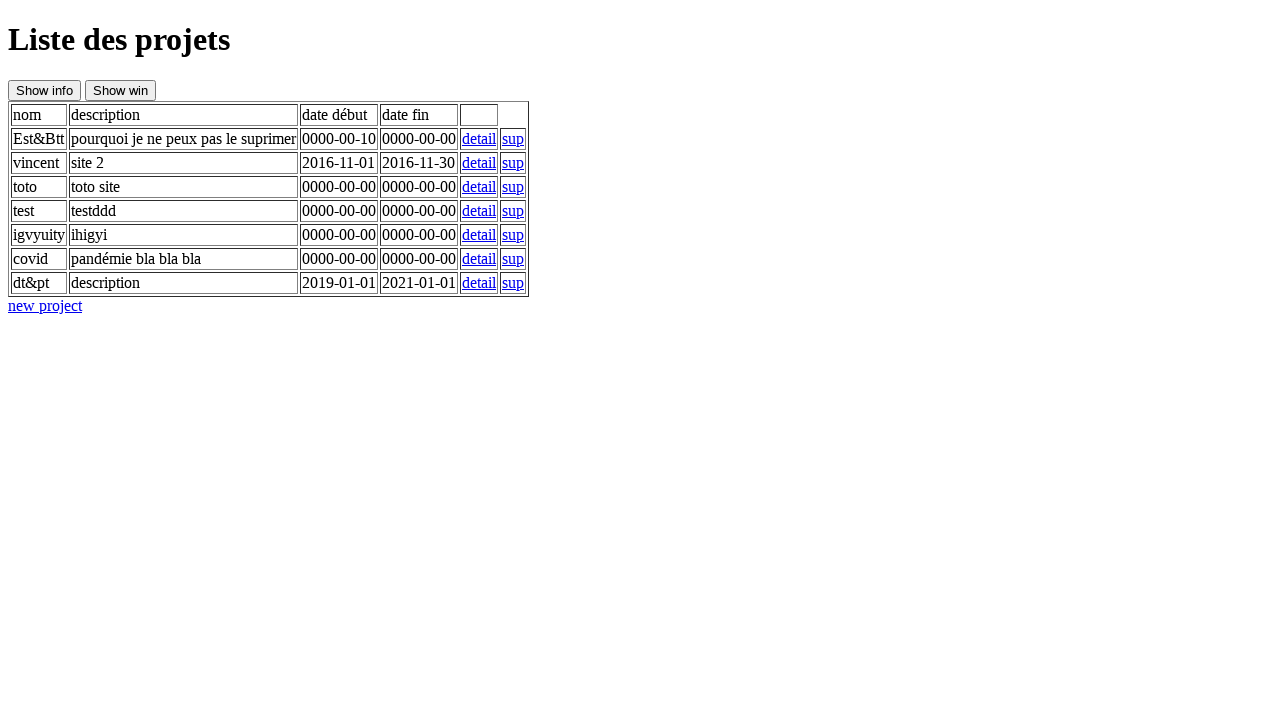

Clicked button to open new window at (120, 90) on #btnNewWindow
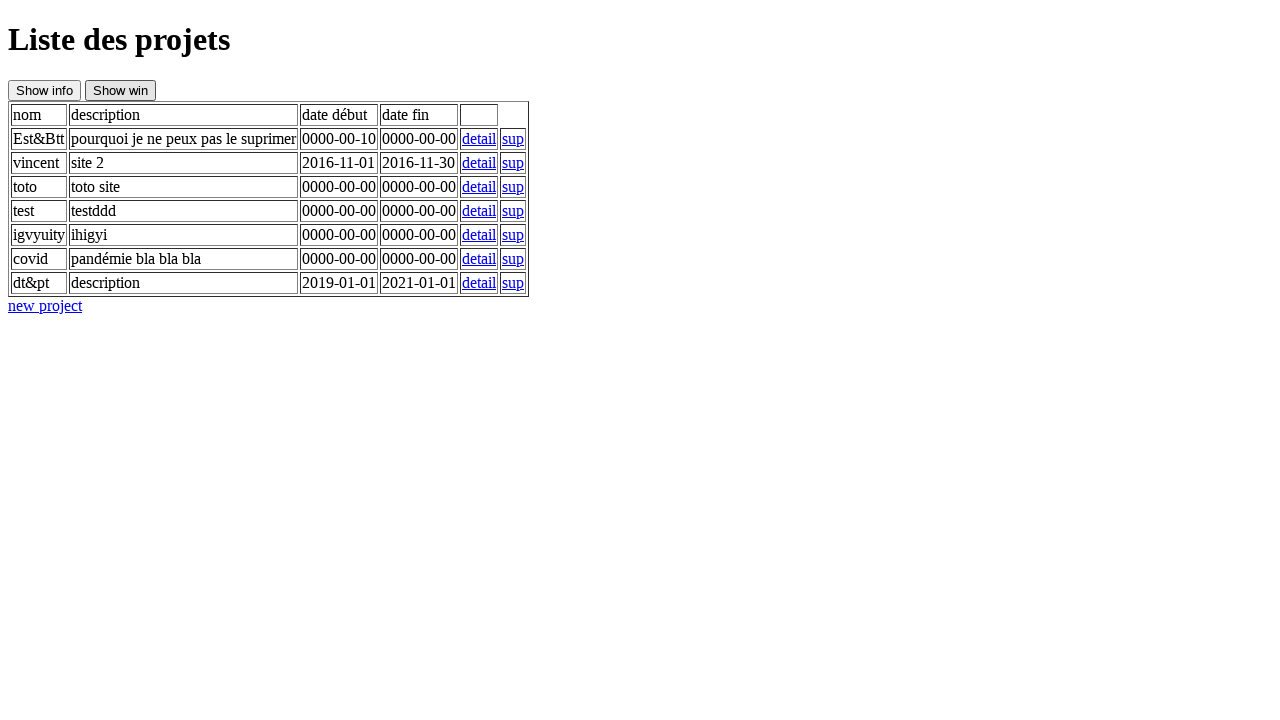

Verified main window title is 'Projets'
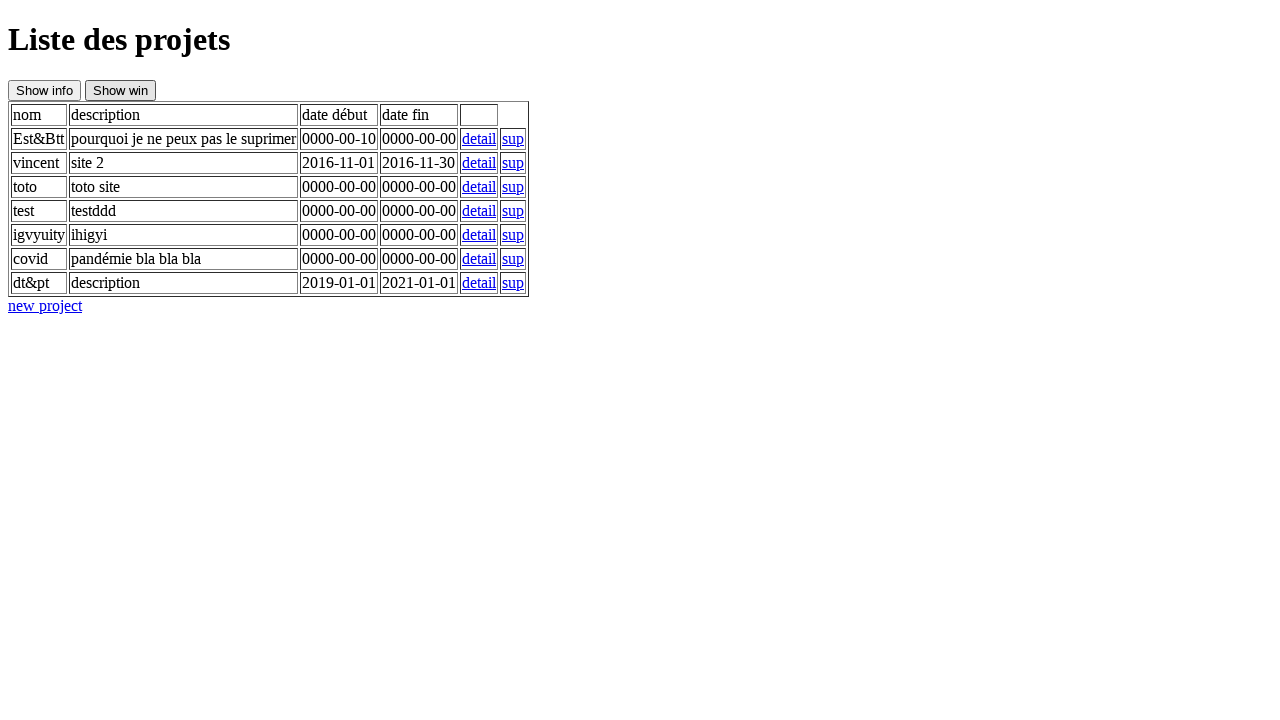

Verified that 2 windows are open
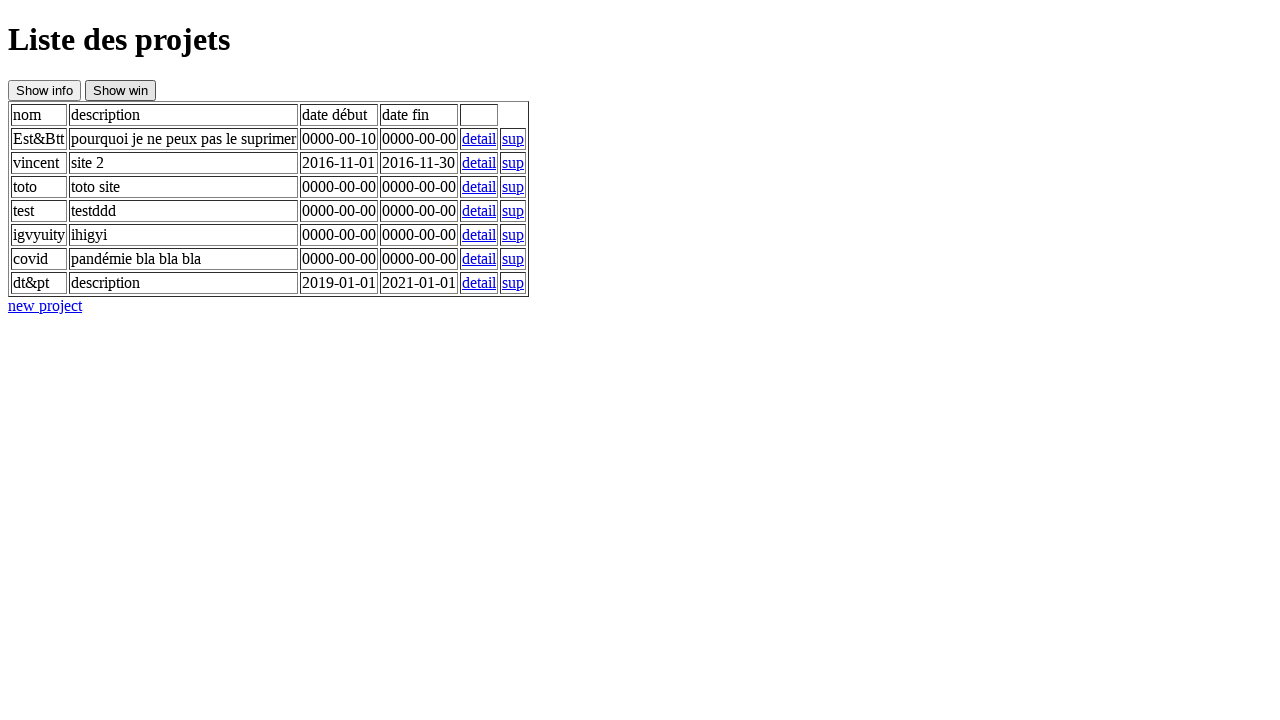

Switched to new window and verified its title is 'My Window'
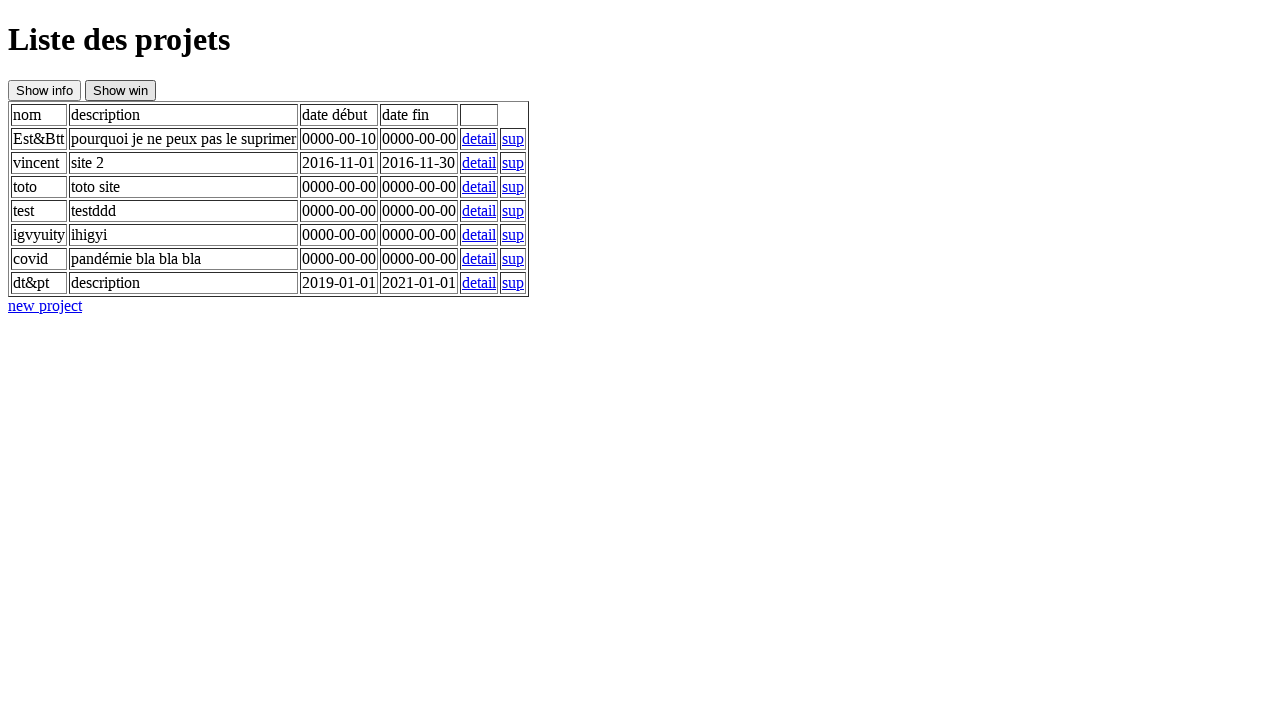

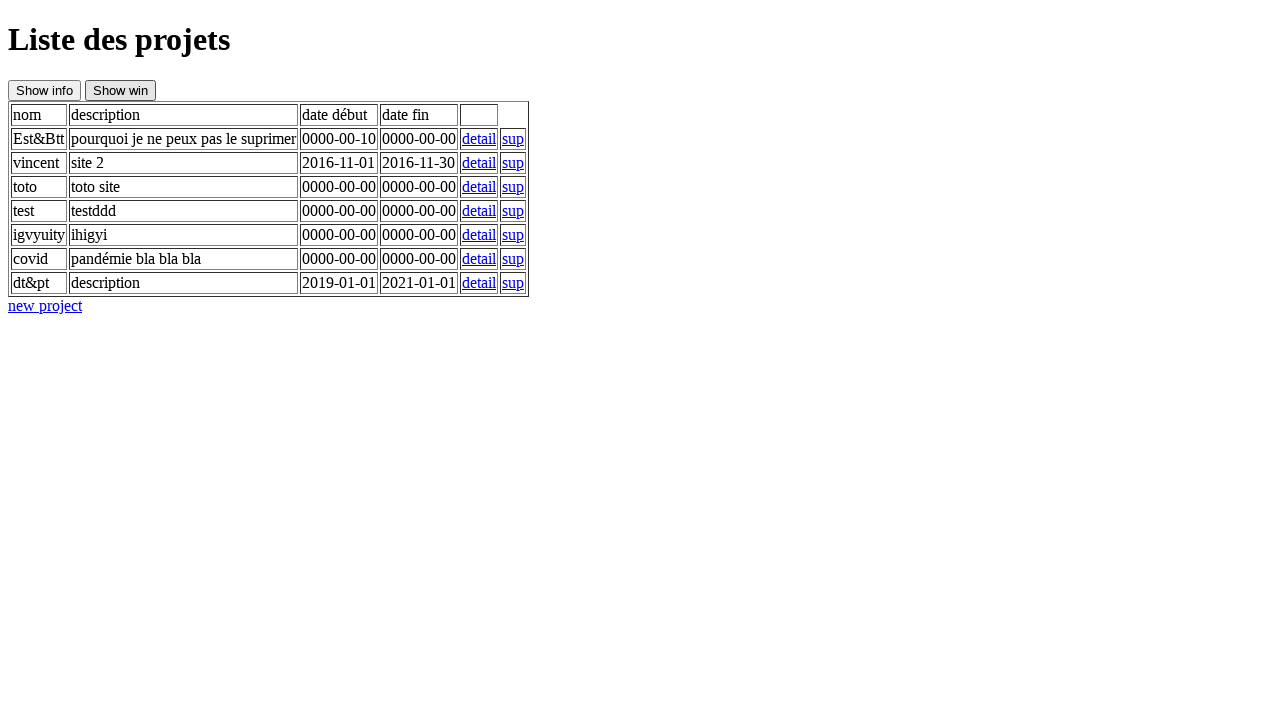